Navigates to a YouTube video page and verifies the page loads by checking the title is present

Starting URL: https://www.youtube.com/watch?v=-GAsbyGE_5o

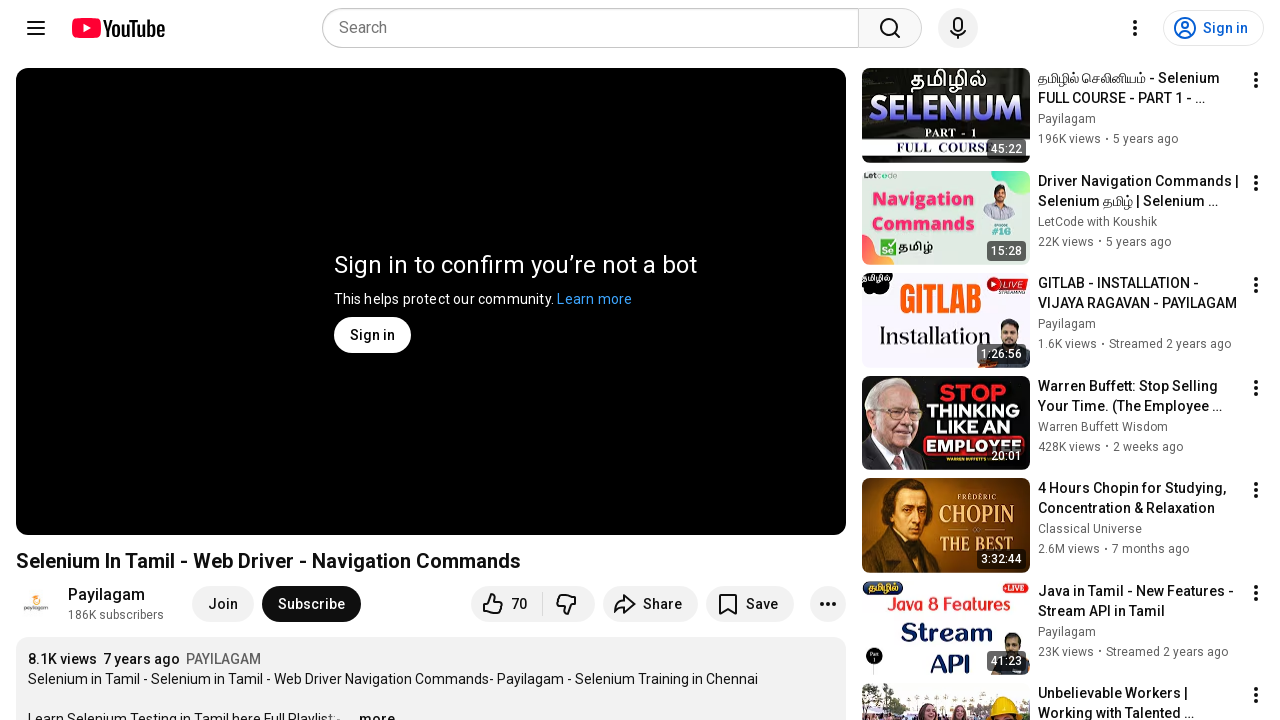

Navigated to YouTube video page
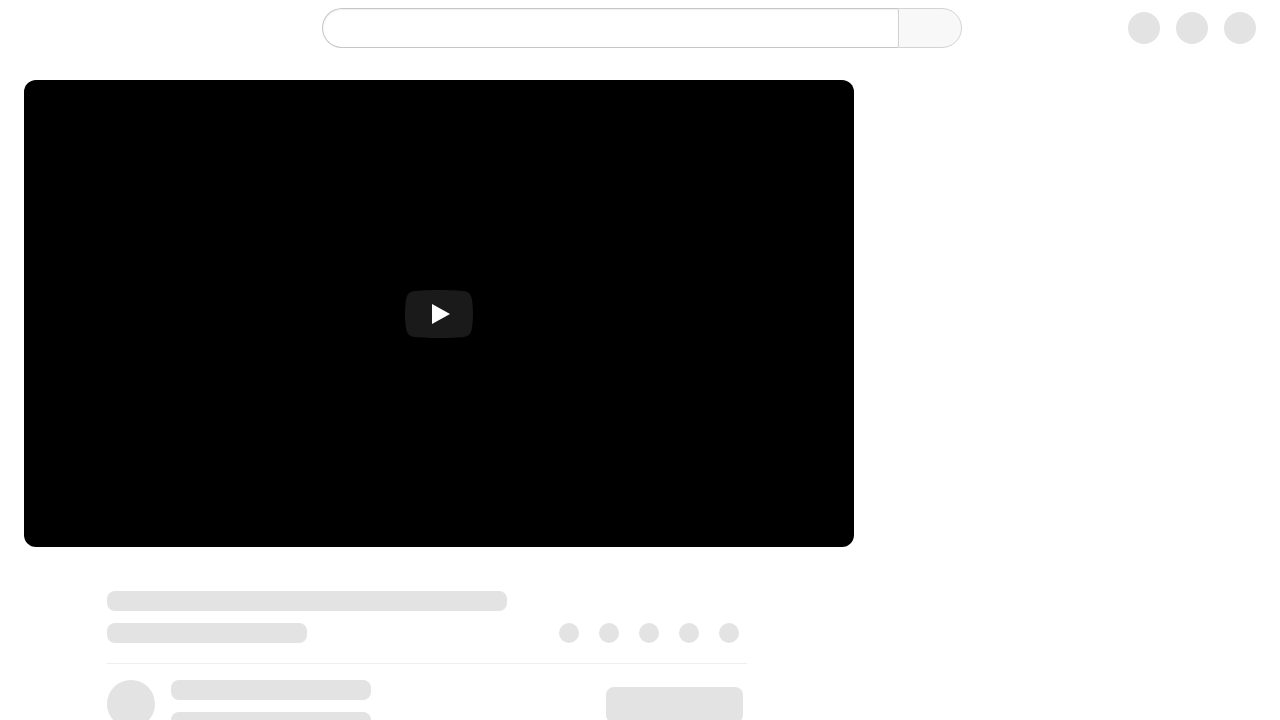

Page DOM content loaded
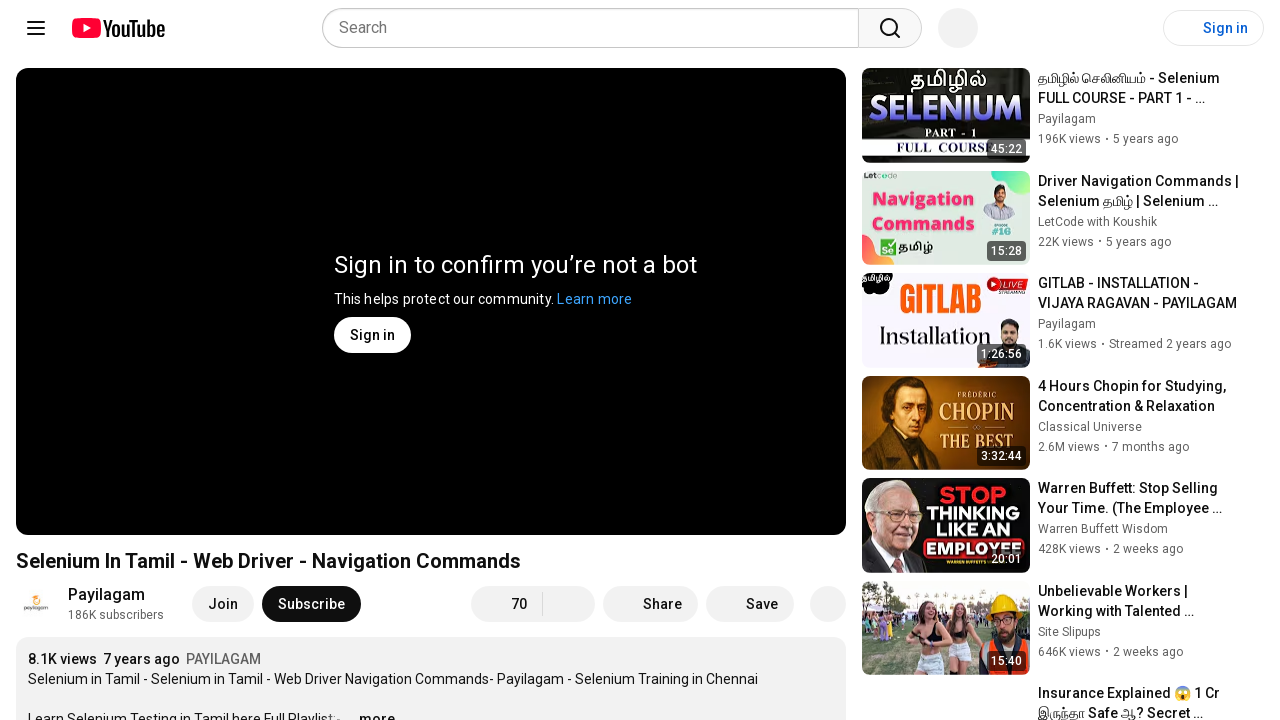

Retrieved page title: Selenium In Tamil - Web Driver - Navigation Commands - YouTube
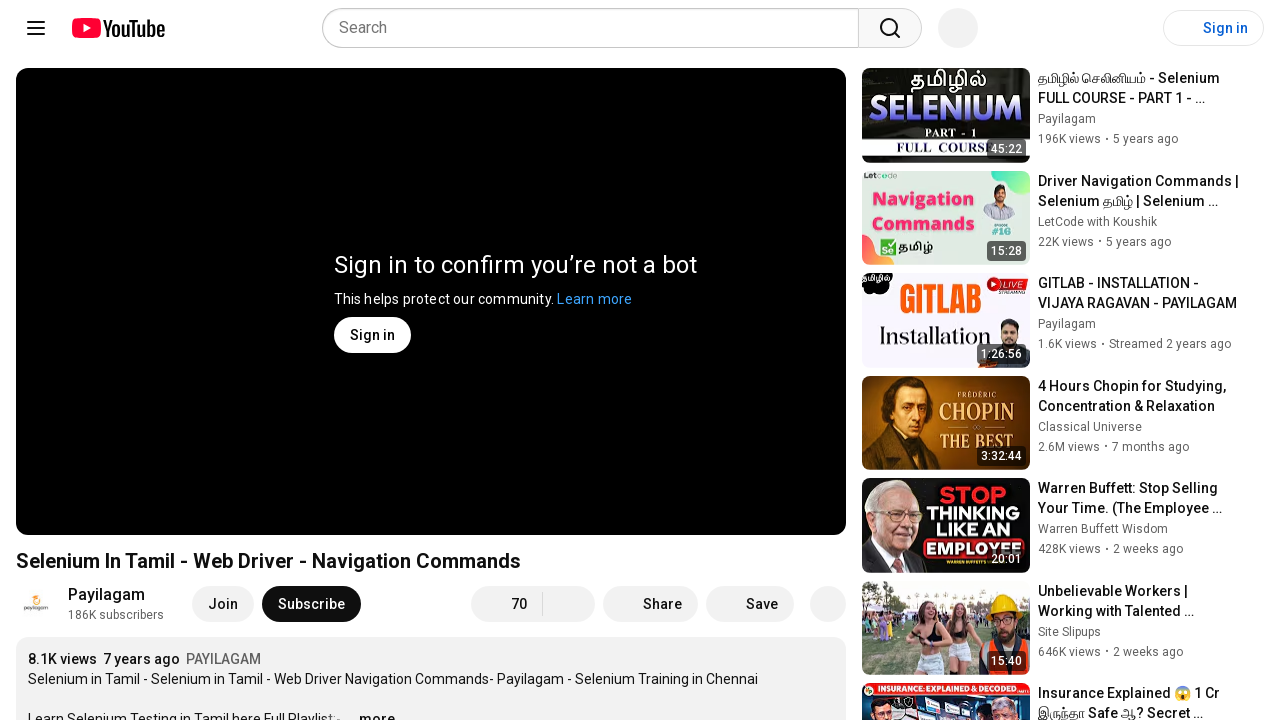

Printed page title to console
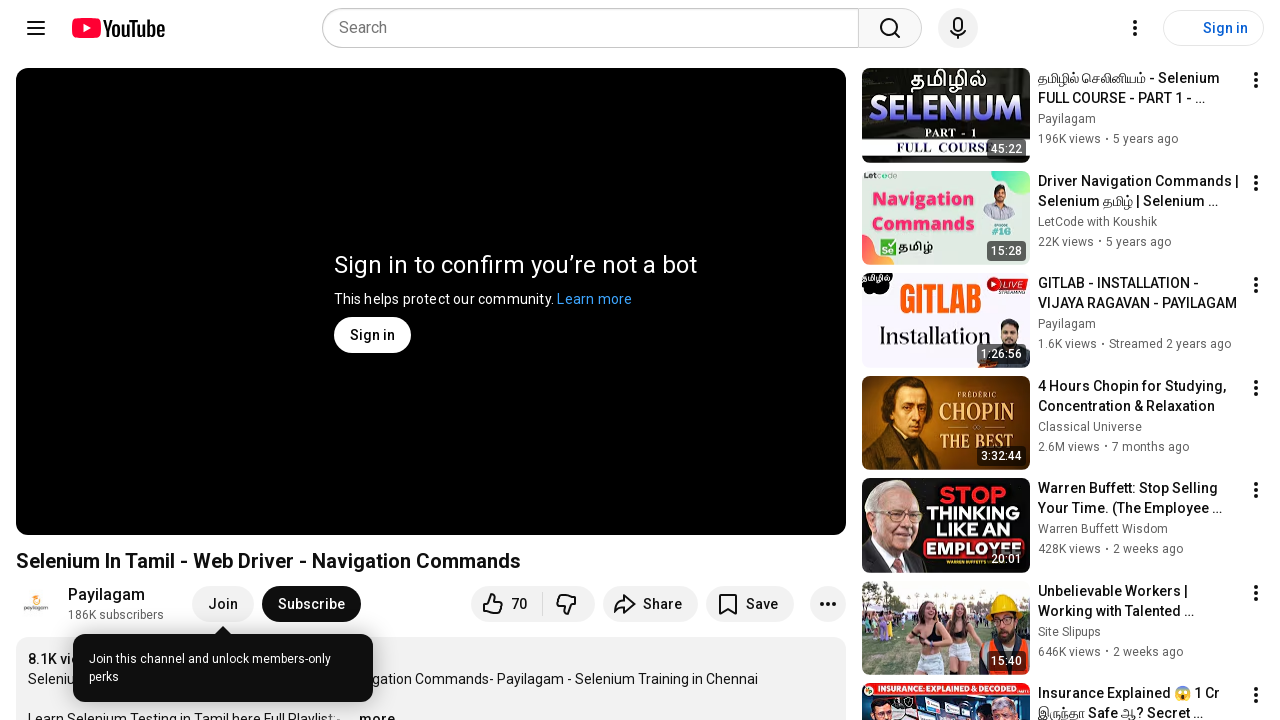

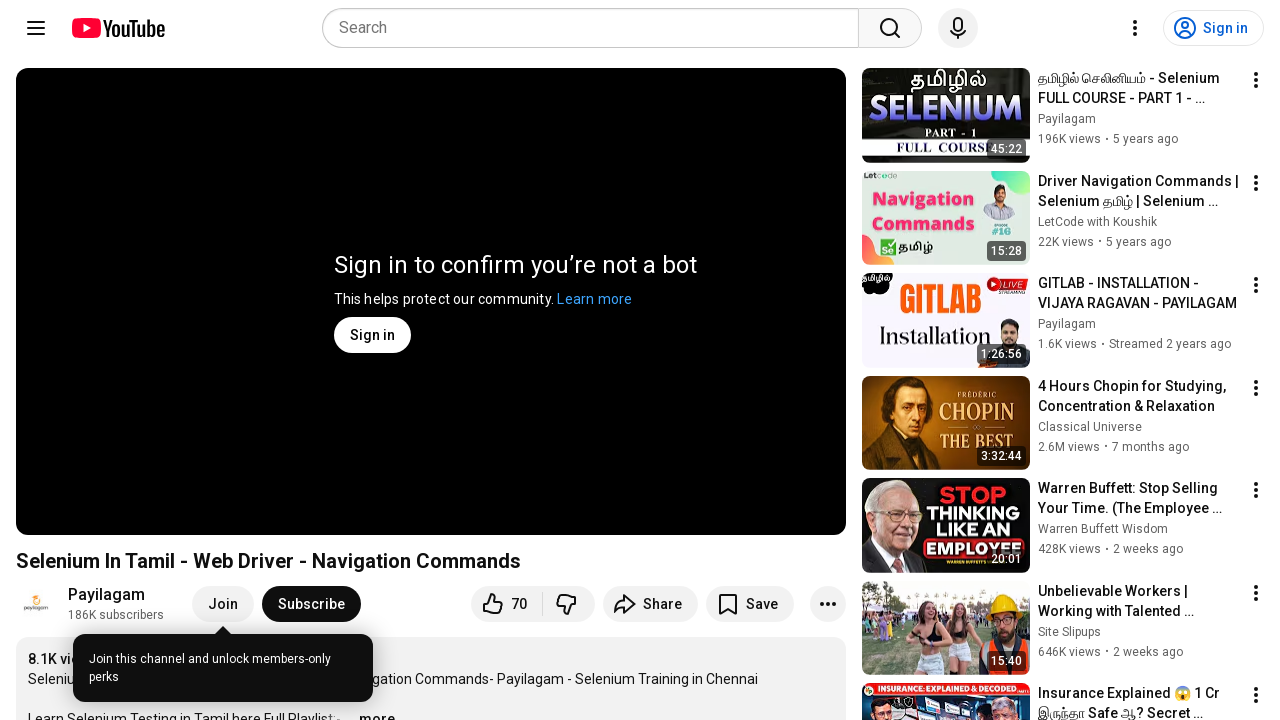